Tests the search filter functionality by entering "rice" in the search field and verifying that the filtered table results contain only items with "Rice" in their text

Starting URL: https://rahulshettyacademy.com/seleniumPractise/#/offers

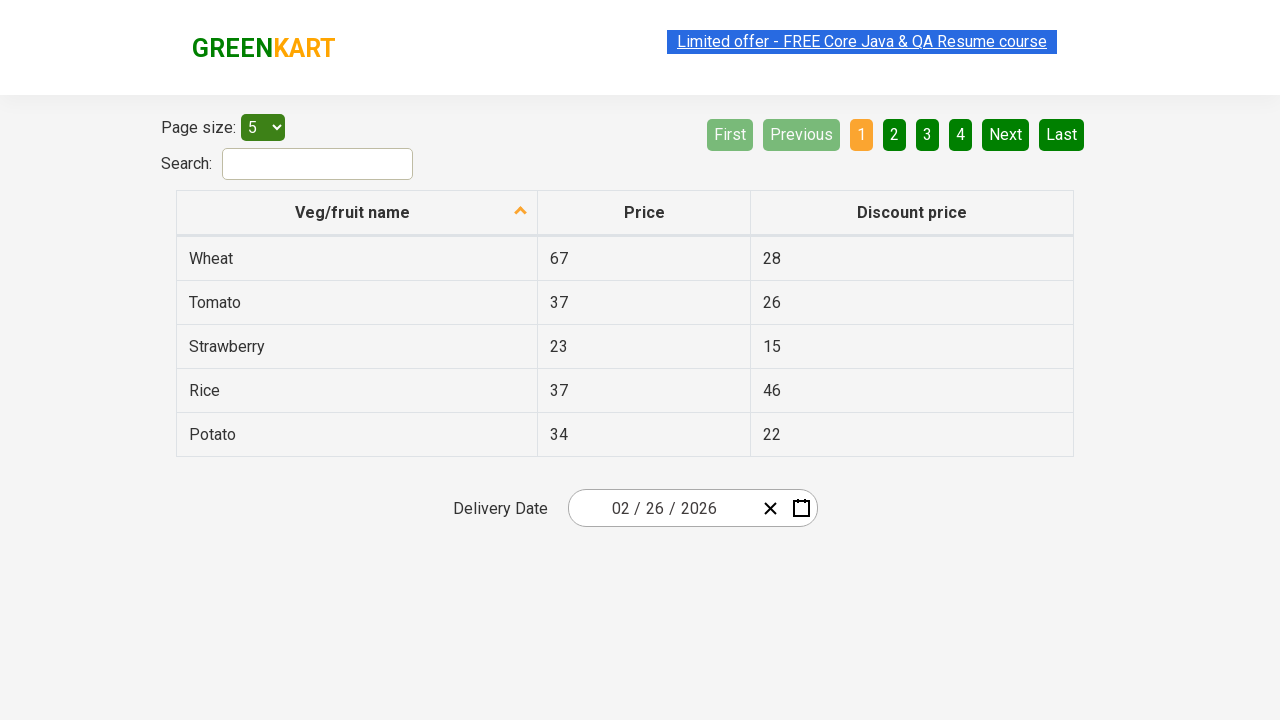

Entered 'rice' in the search field on #search-field
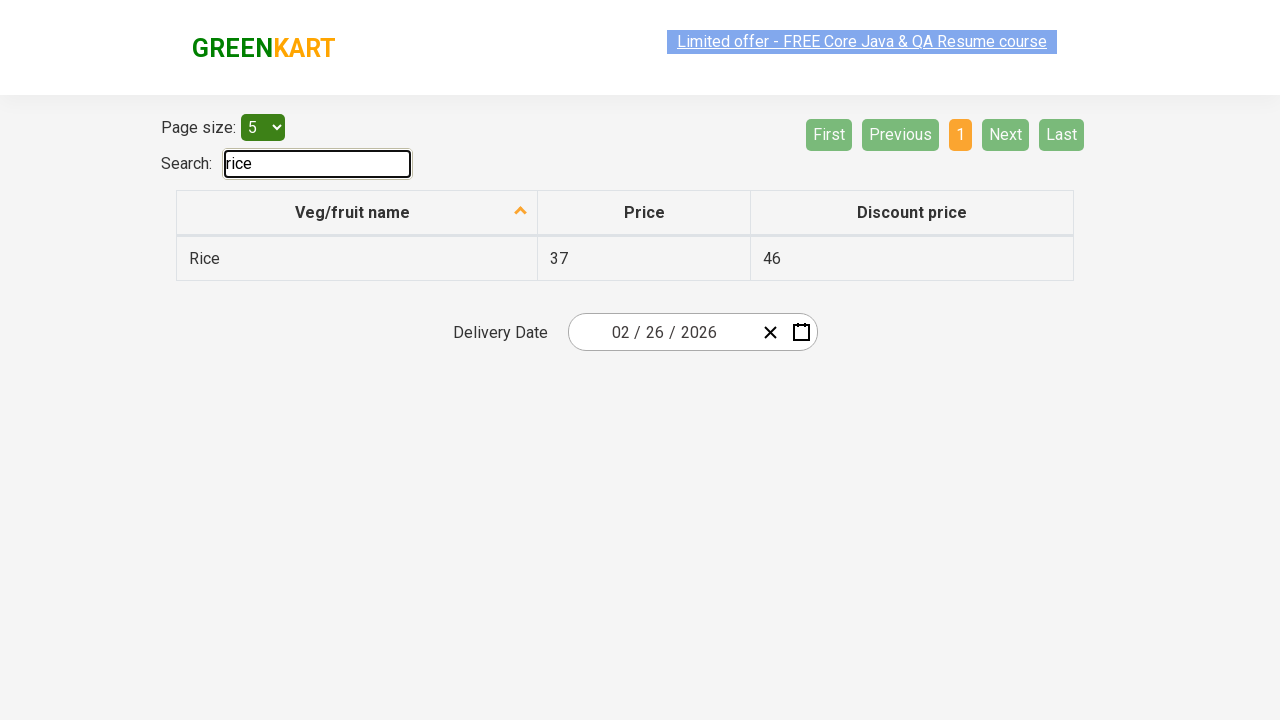

Waited for table to be filtered
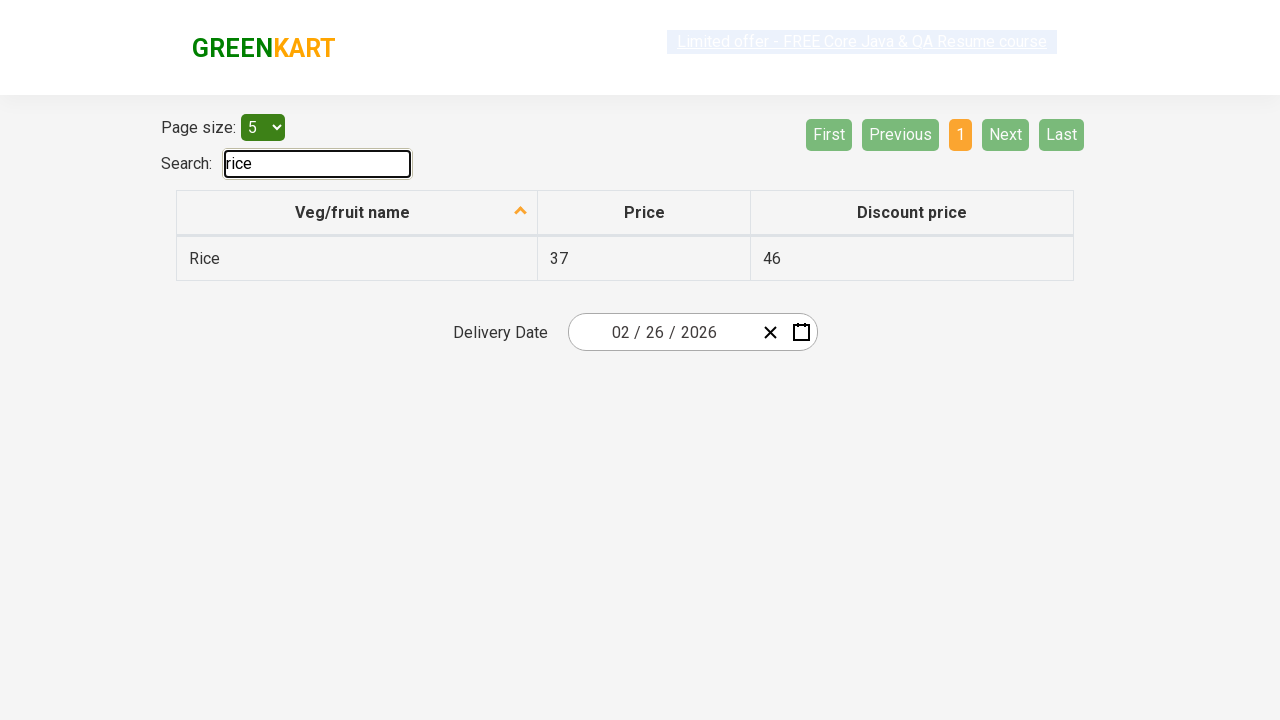

Retrieved all filtered vegetable cells from the table
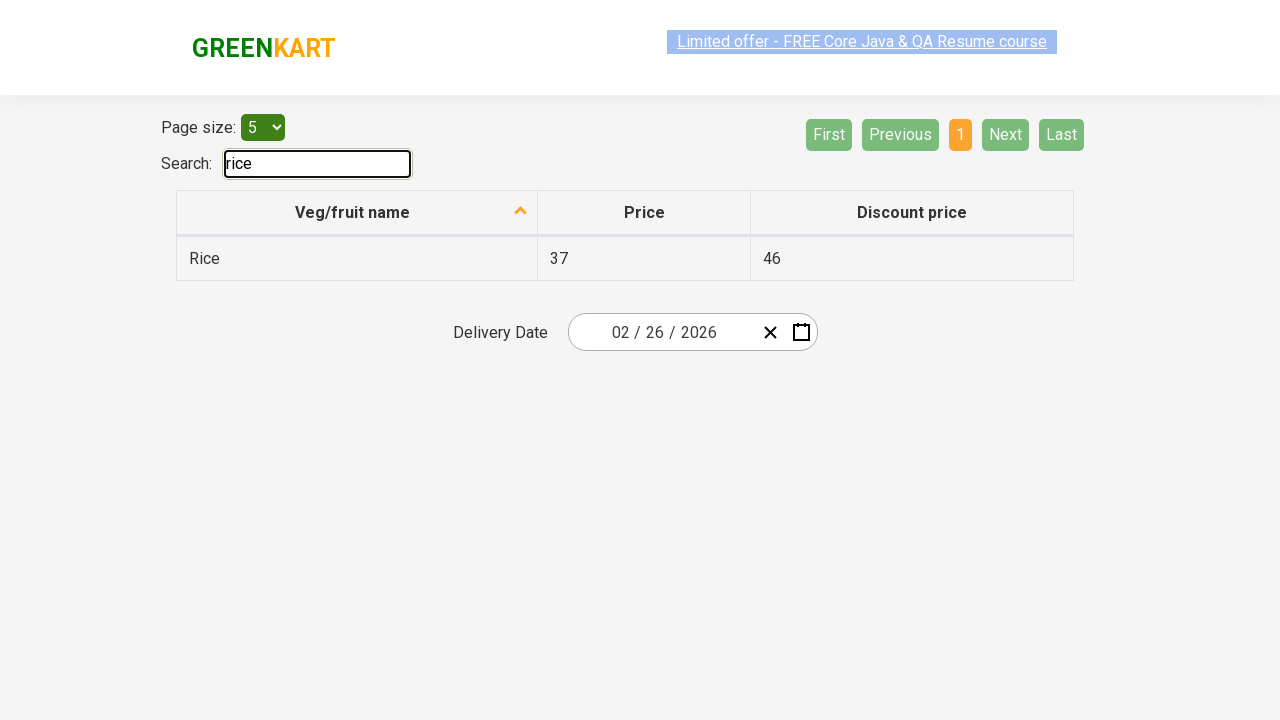

Verified filtered result contains 'Rice': Rice
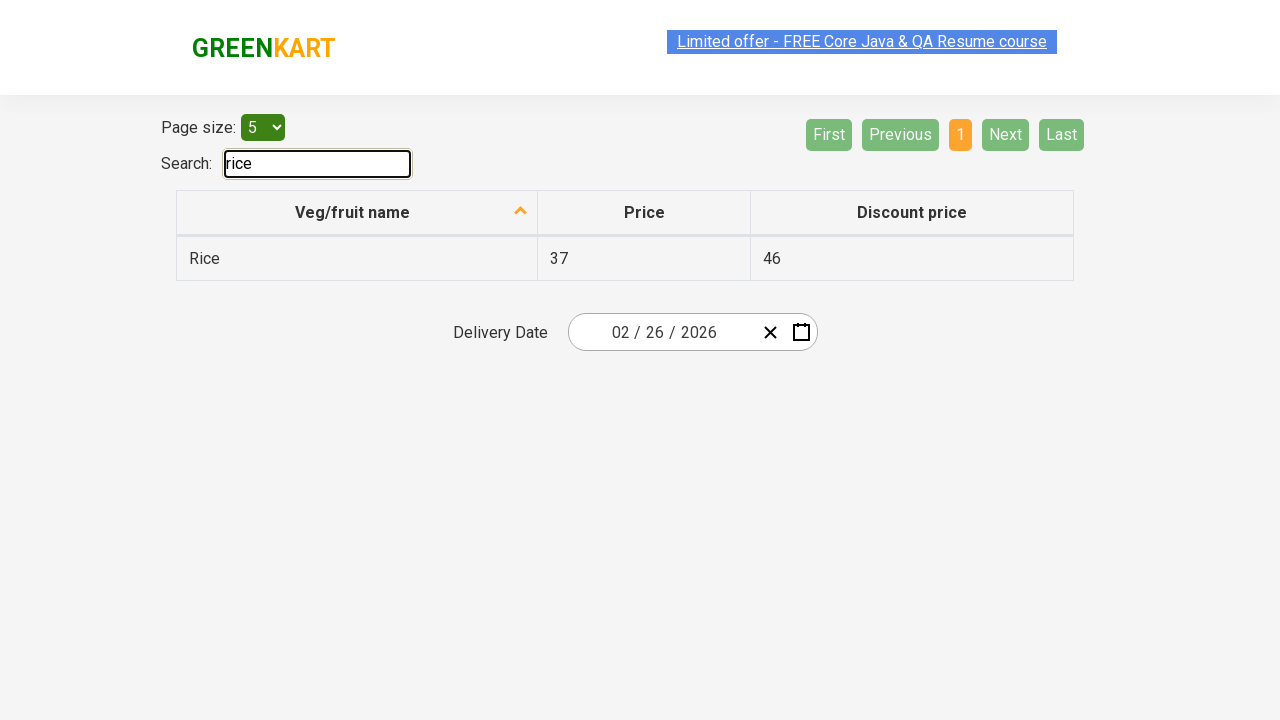

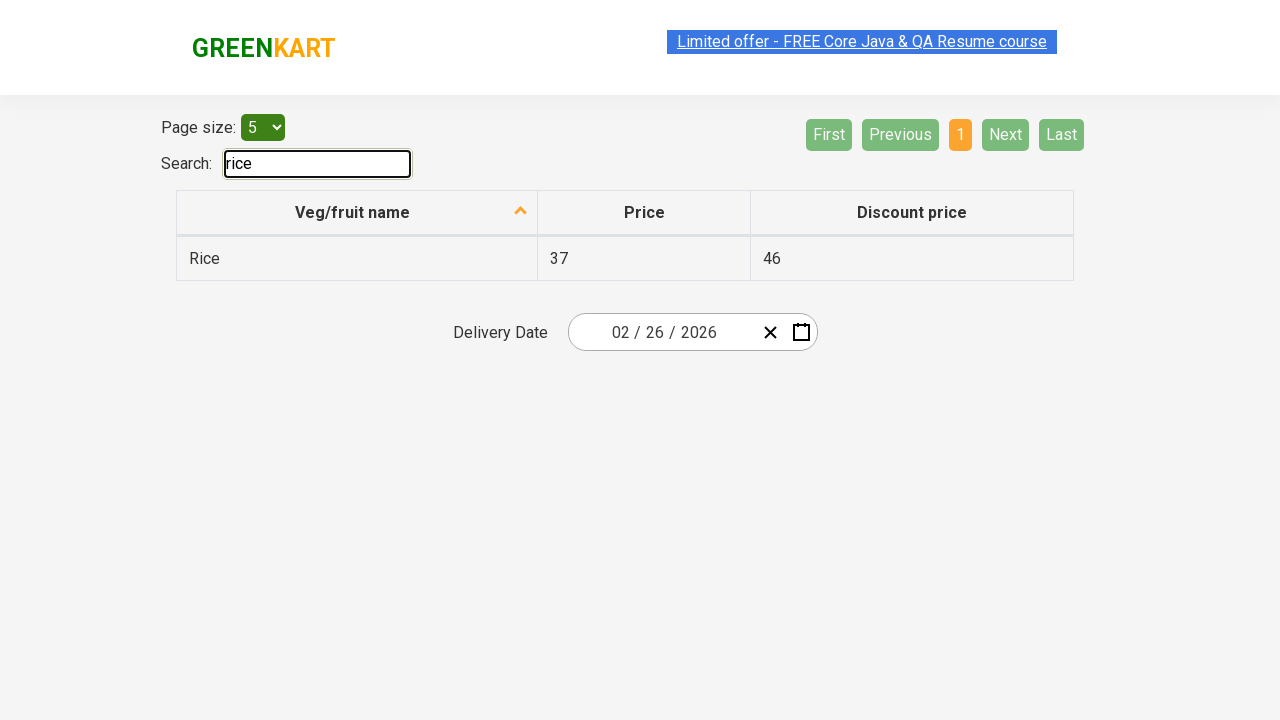